Tests popup window handling by clicking a link that opens a popup window, then switching between the parent and child windows.

Starting URL: http://omayo.blogspot.com/

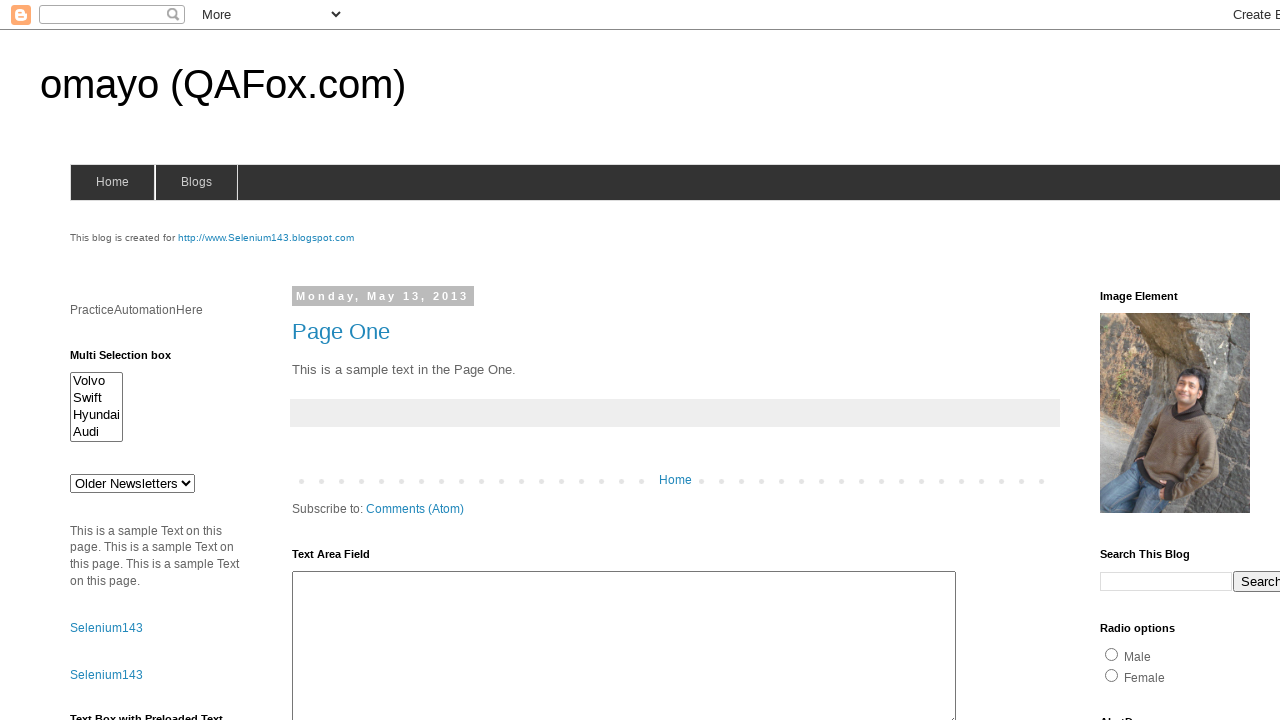

Waited for page to load (domcontentloaded)
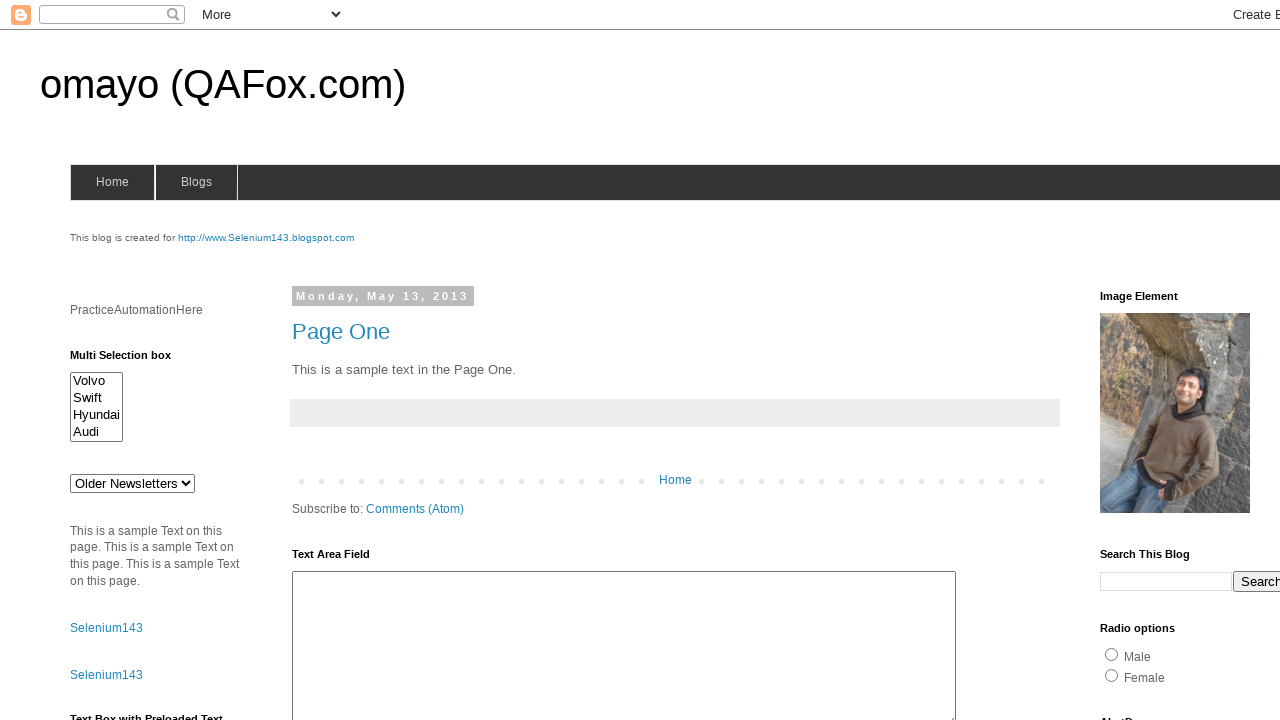

Located 'Open a popup window' link
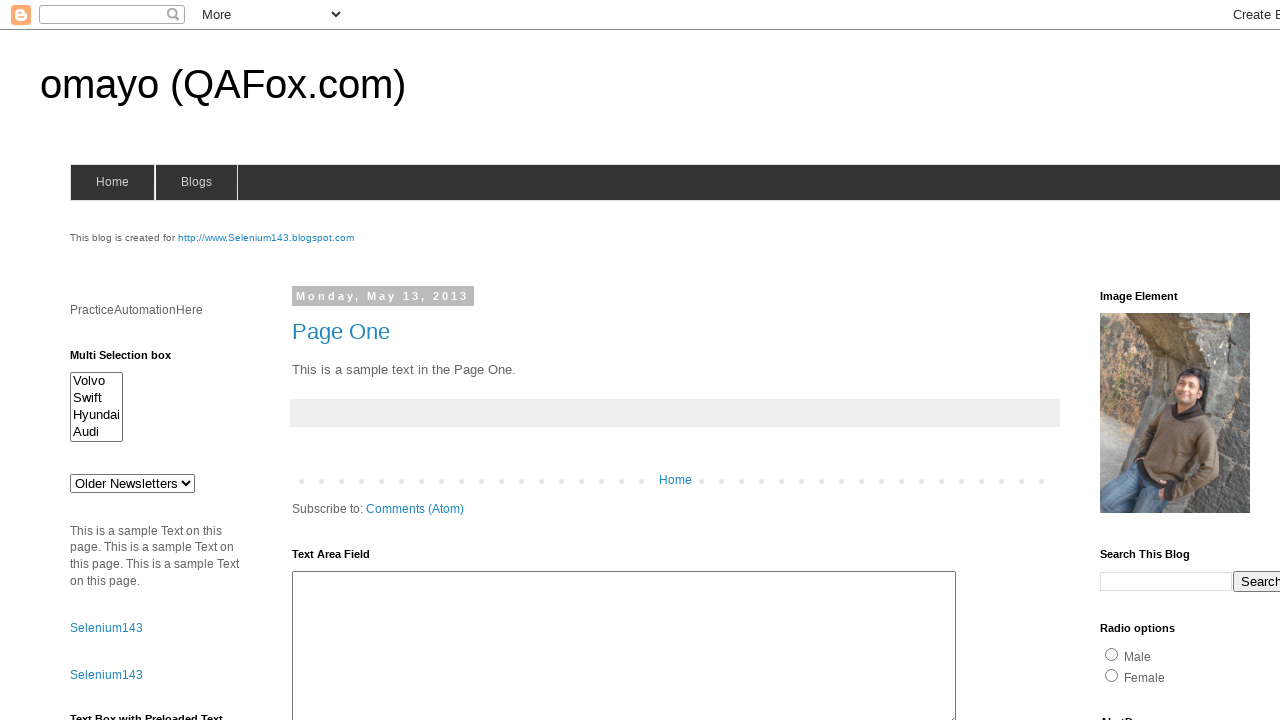

Scrolled popup link into view
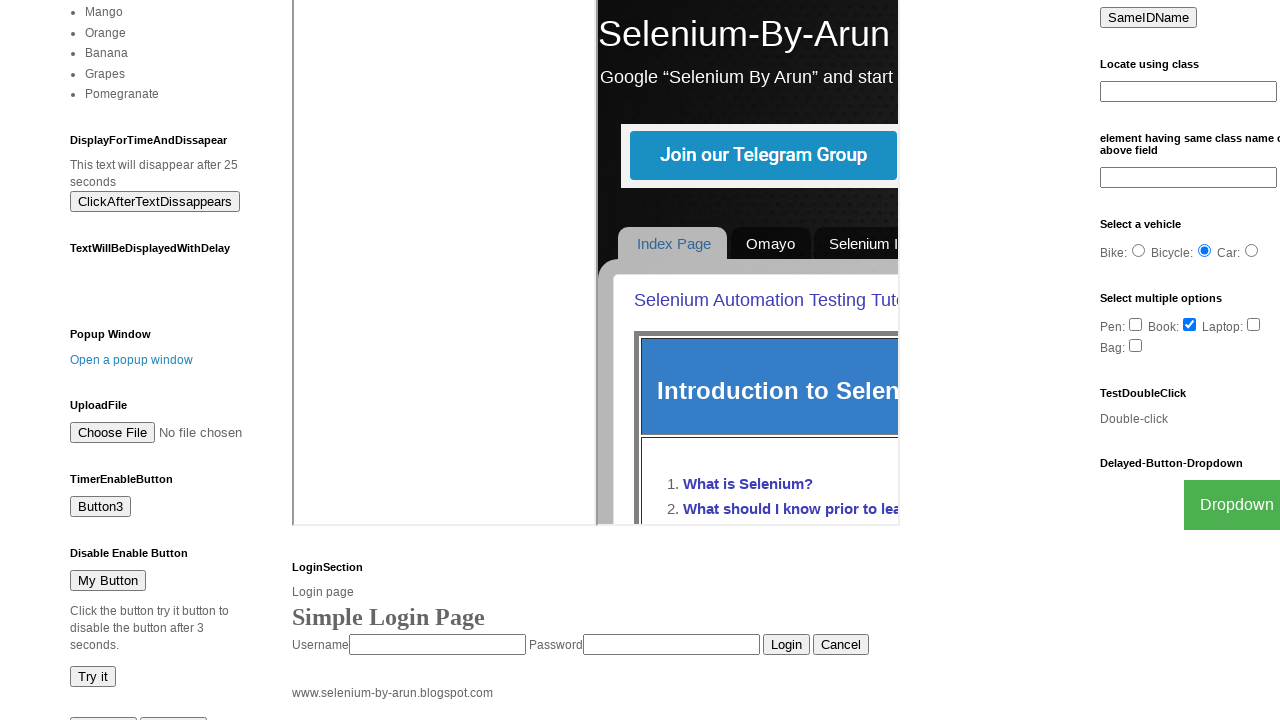

Clicked 'Open a popup window' link to open popup at (132, 360) on text=Open a popup window >> nth=0
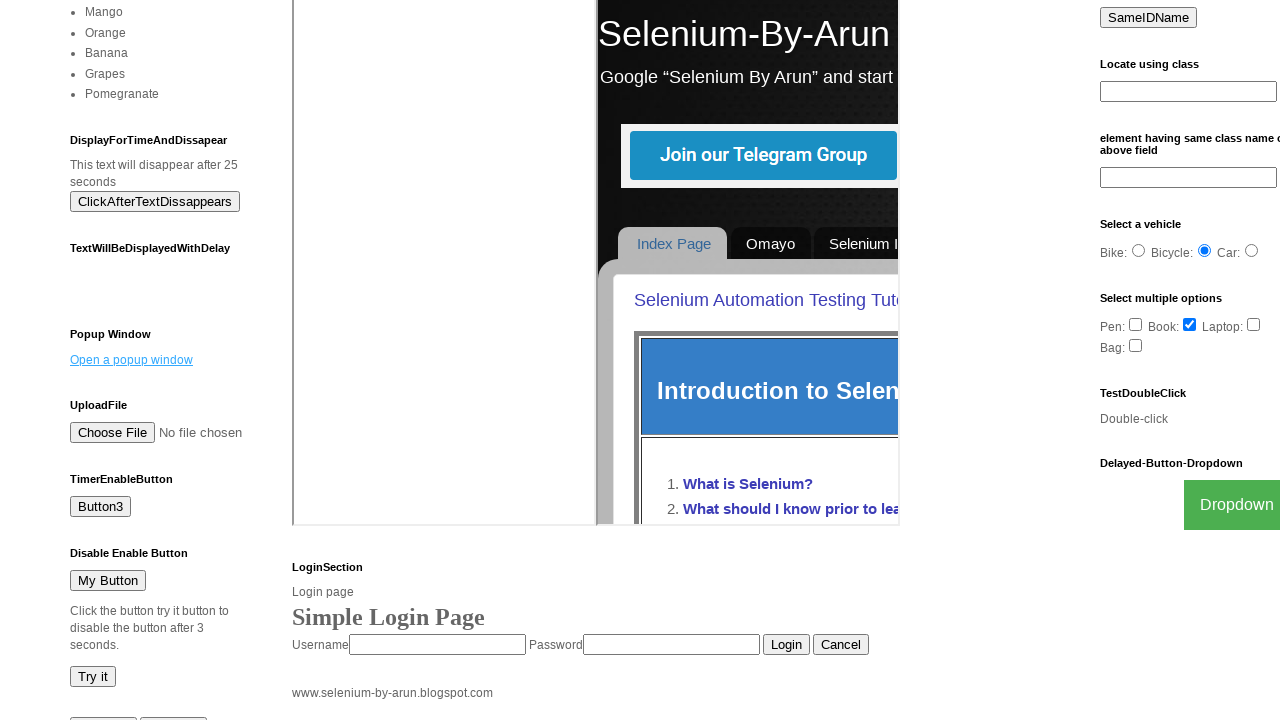

Retrieved popup page object
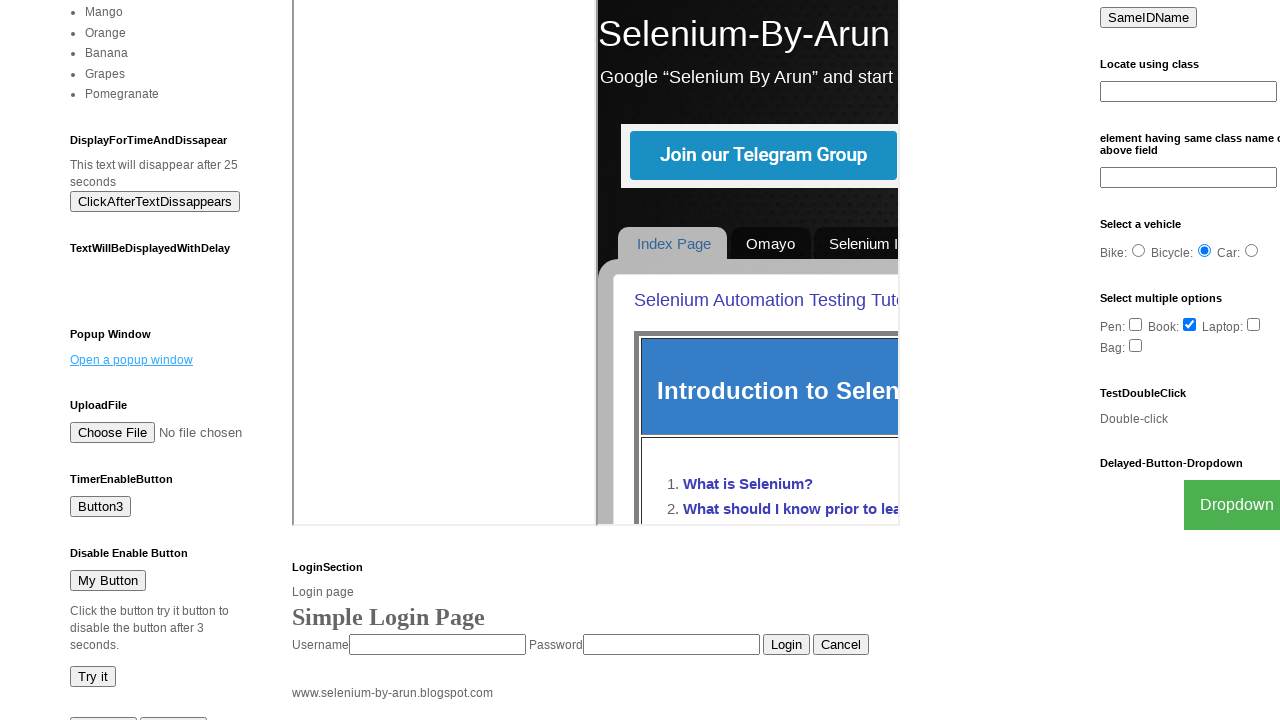

Waited for popup page to load (domcontentloaded)
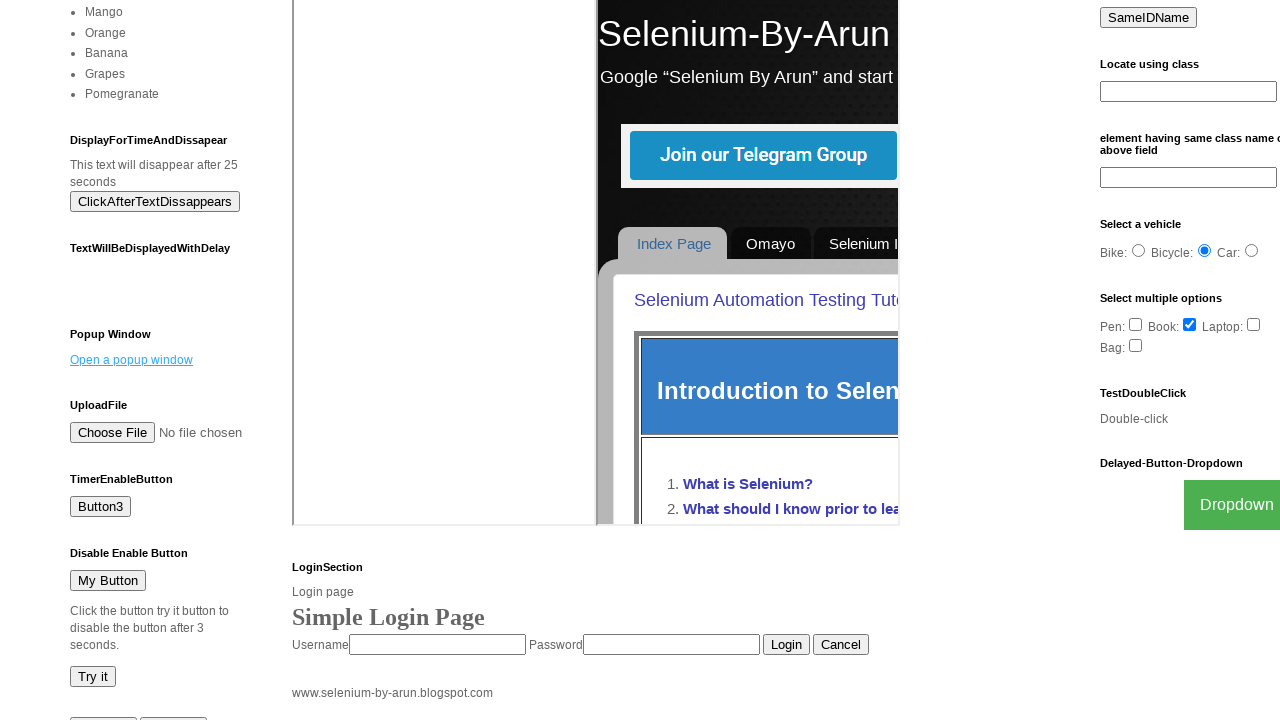

Switched focus back to parent window
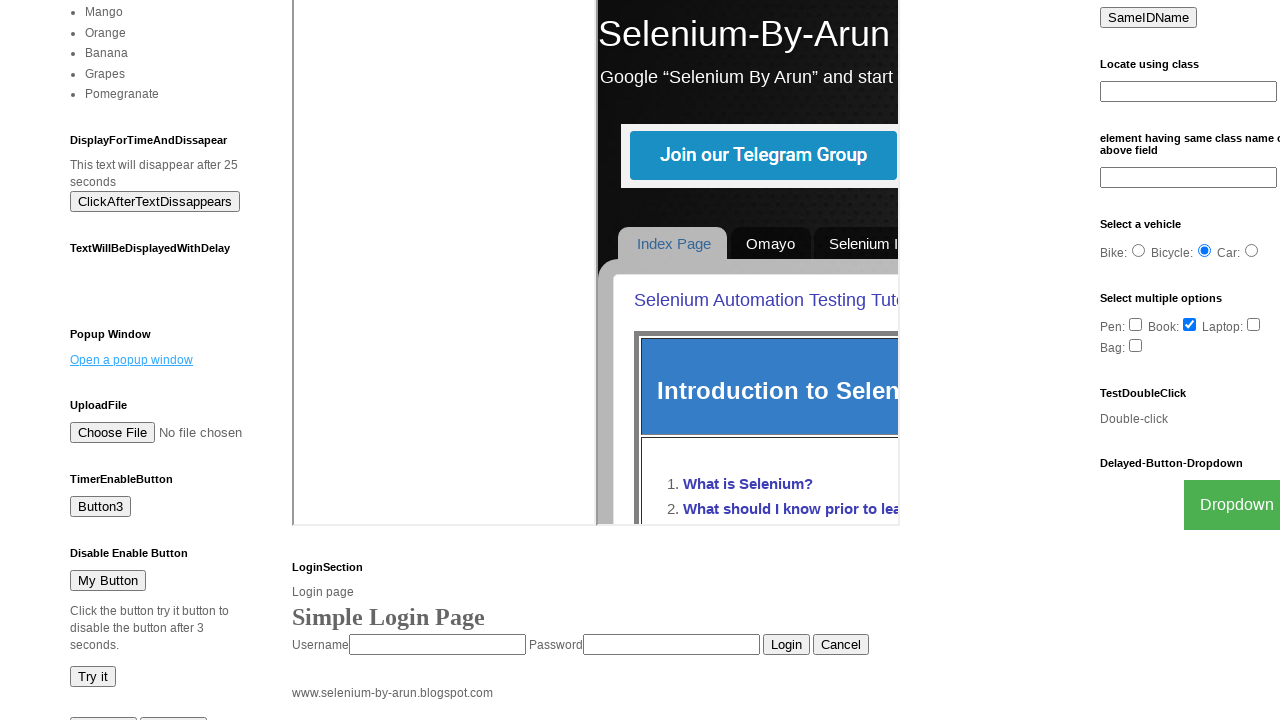

Closed the popup window
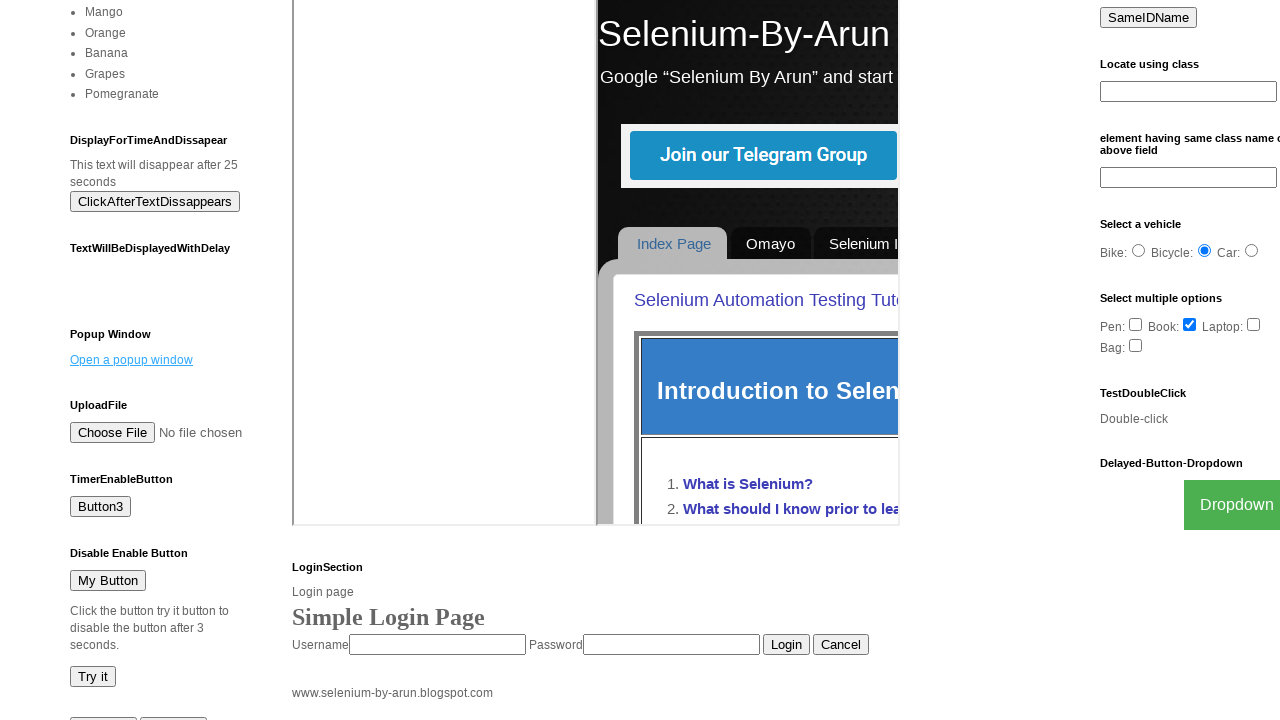

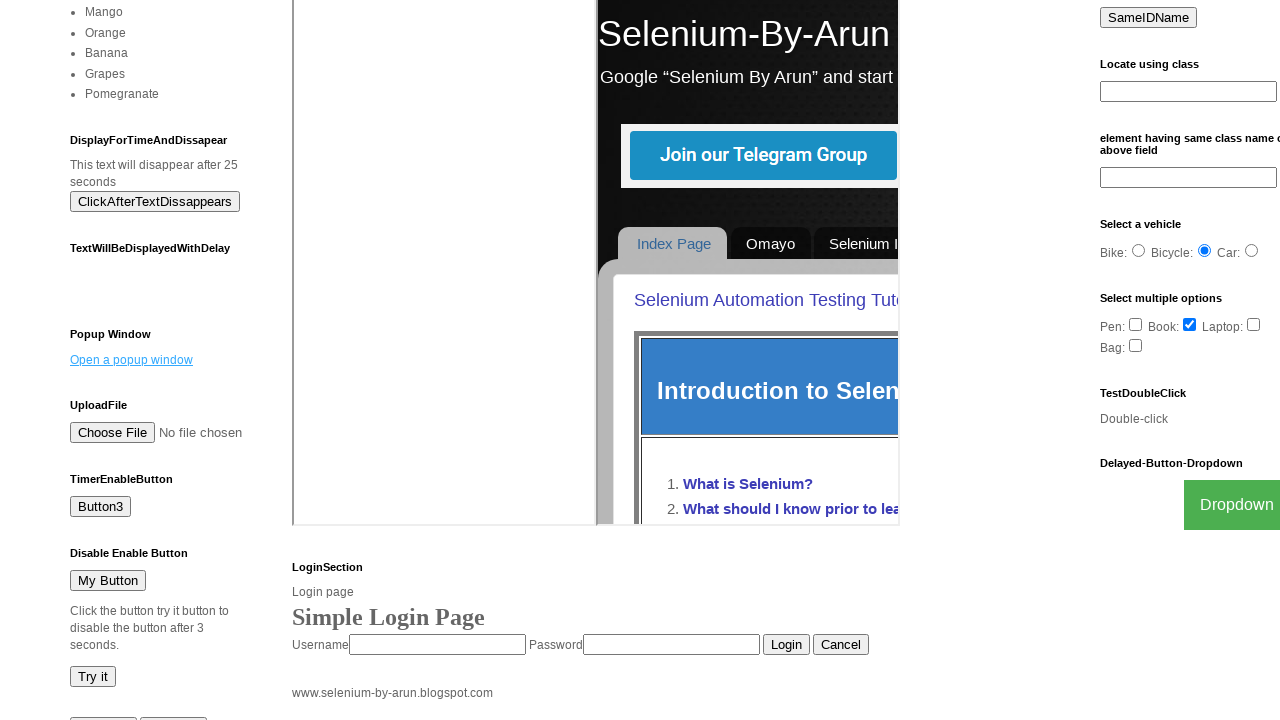